Navigates to a YouTube Shorts video page to watch a short video

Starting URL: https://www.youtube.com/shorts/dQw4w9WgXcQ

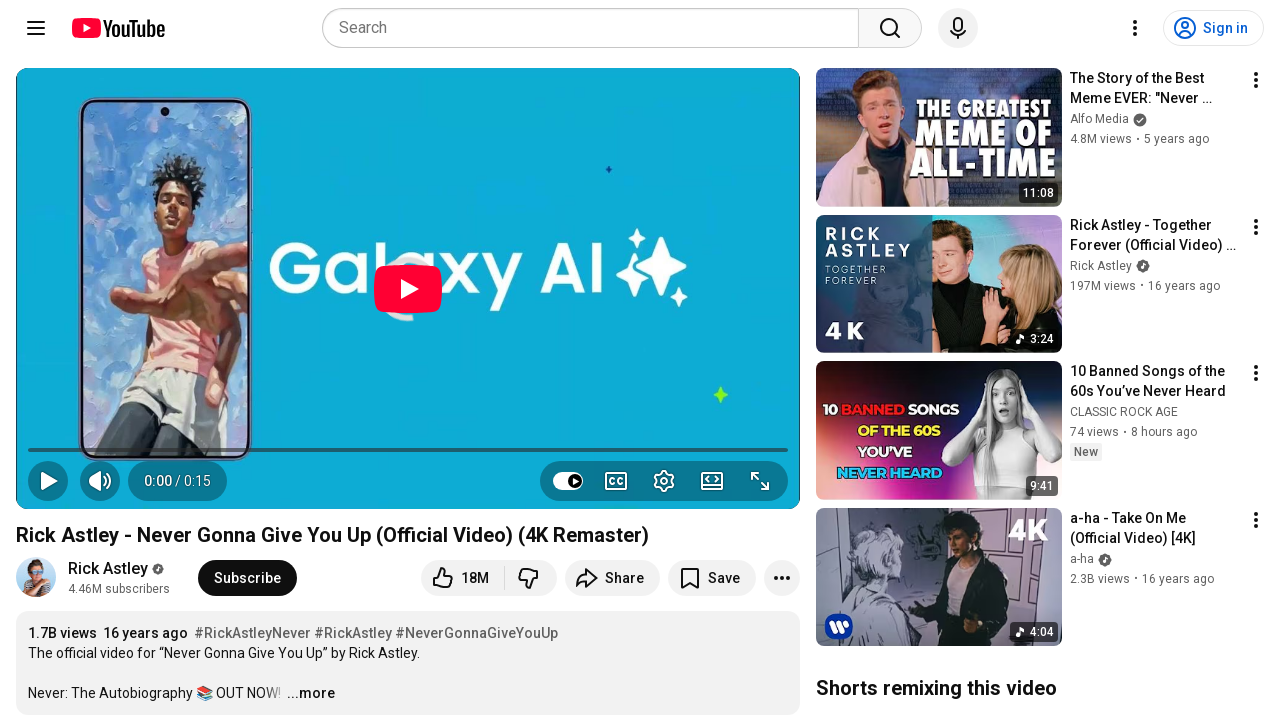

YouTube Shorts video player loaded
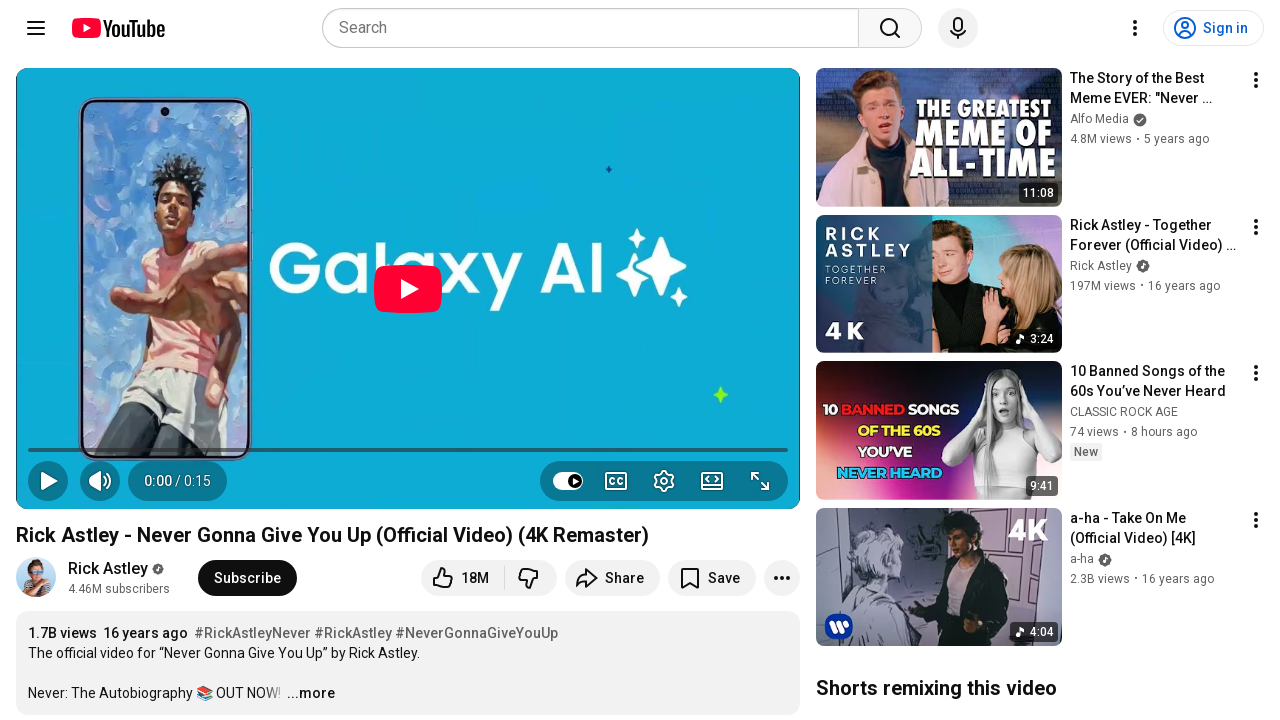

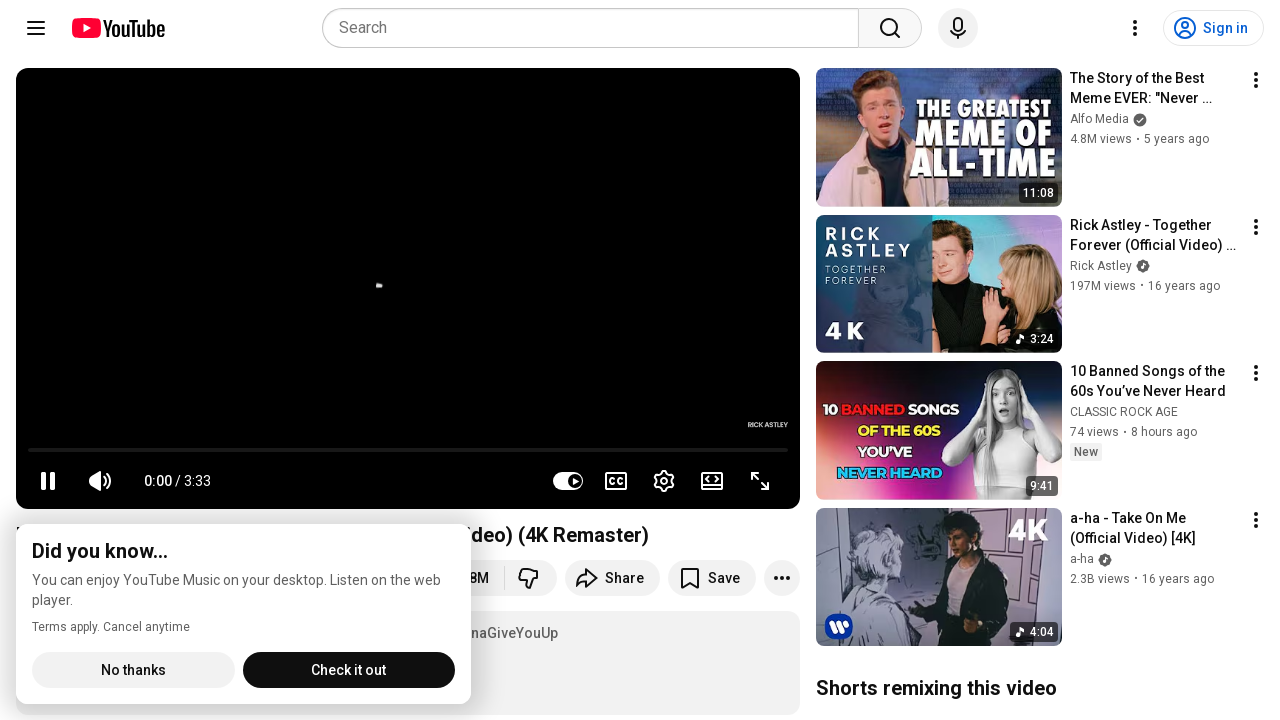